Navigates to the DC Office of Contracting and Procurement excluded parties list page and verifies that the four data tables (Excluded Parties by Individual, by Company, Past Excluded Parties by Individual, and by Company) are present and contain data rows.

Starting URL: https://ocp.dc.gov/page/excluded-parties-list

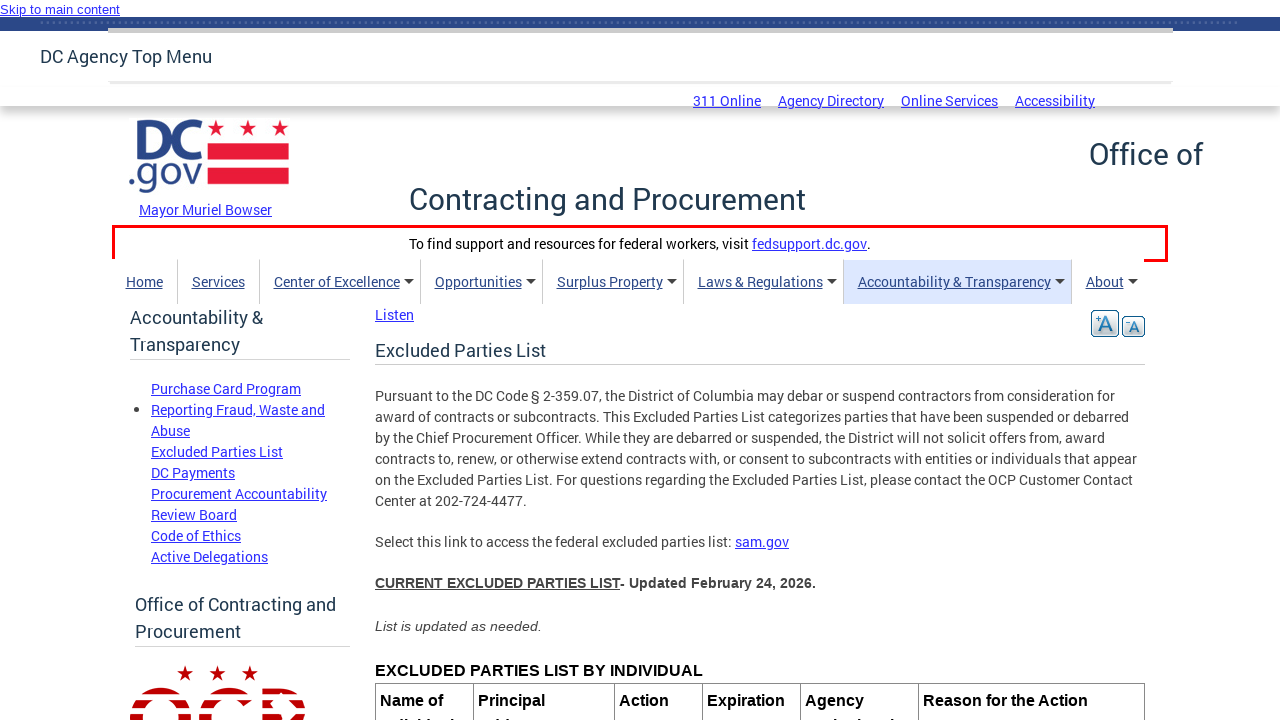

Waited for page to reach networkidle state
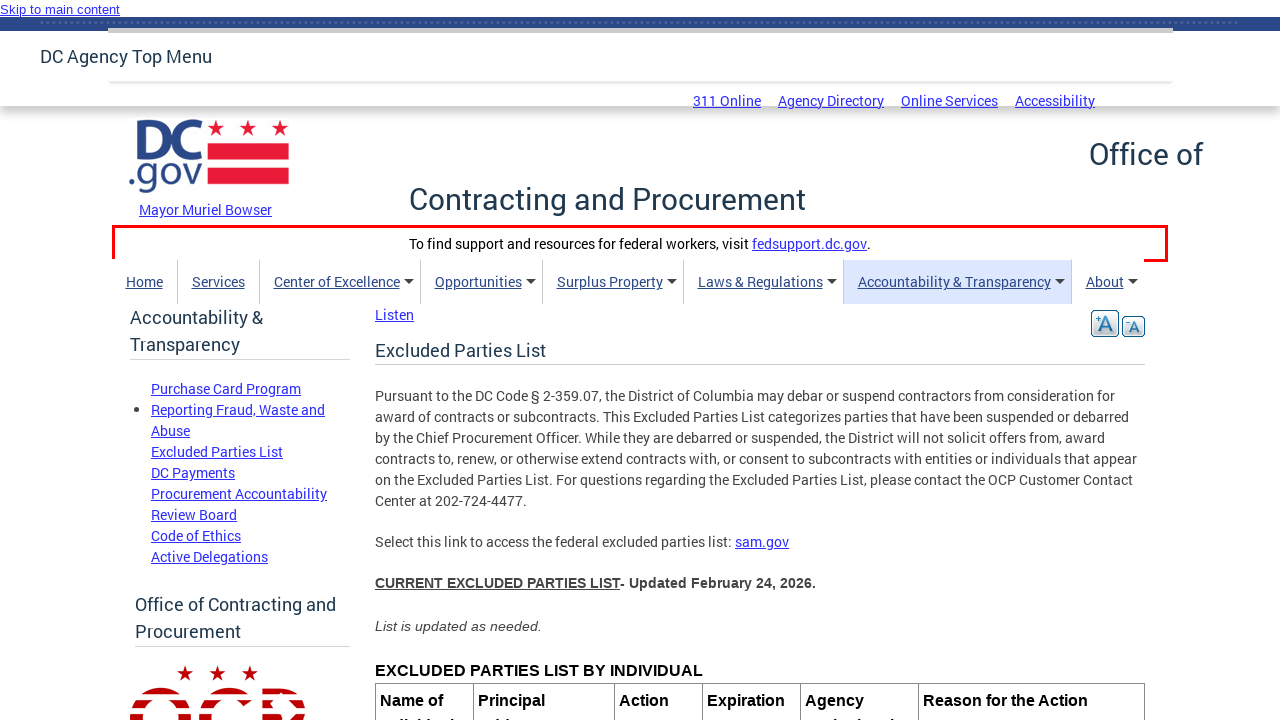

Scrolled to bottom of page to ensure all content loads
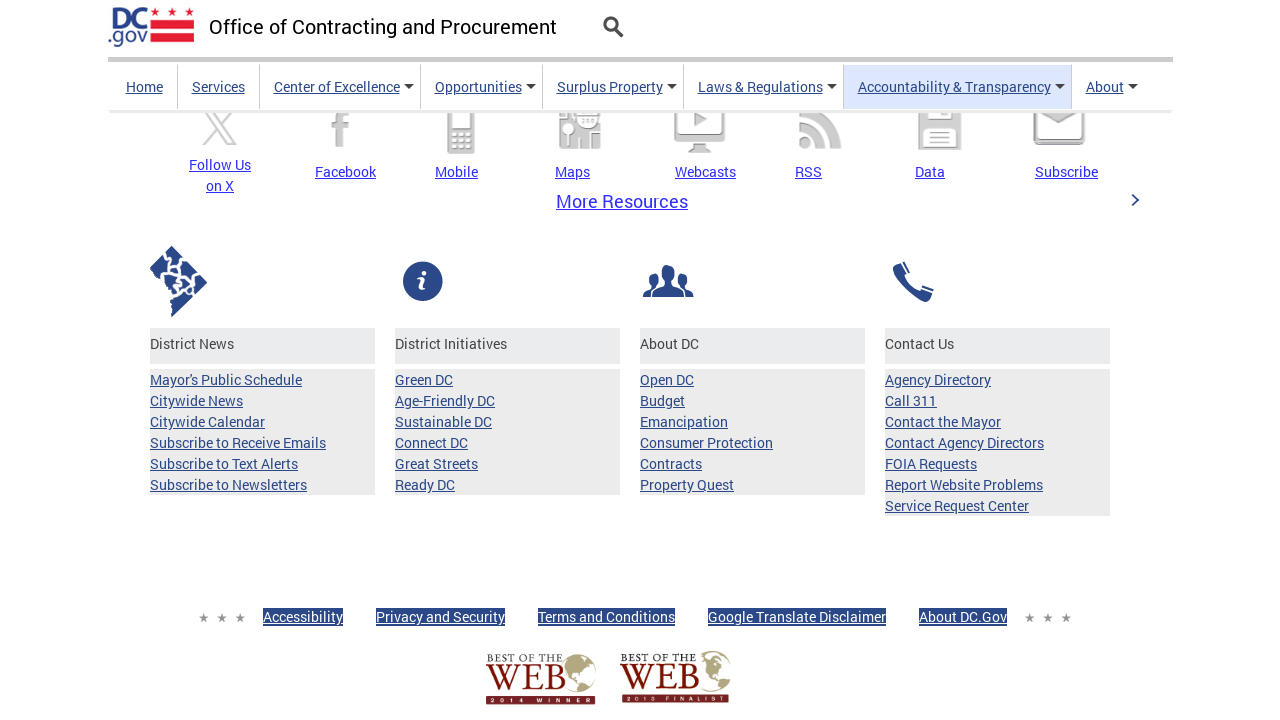

Waited for table bodies to be present in section content
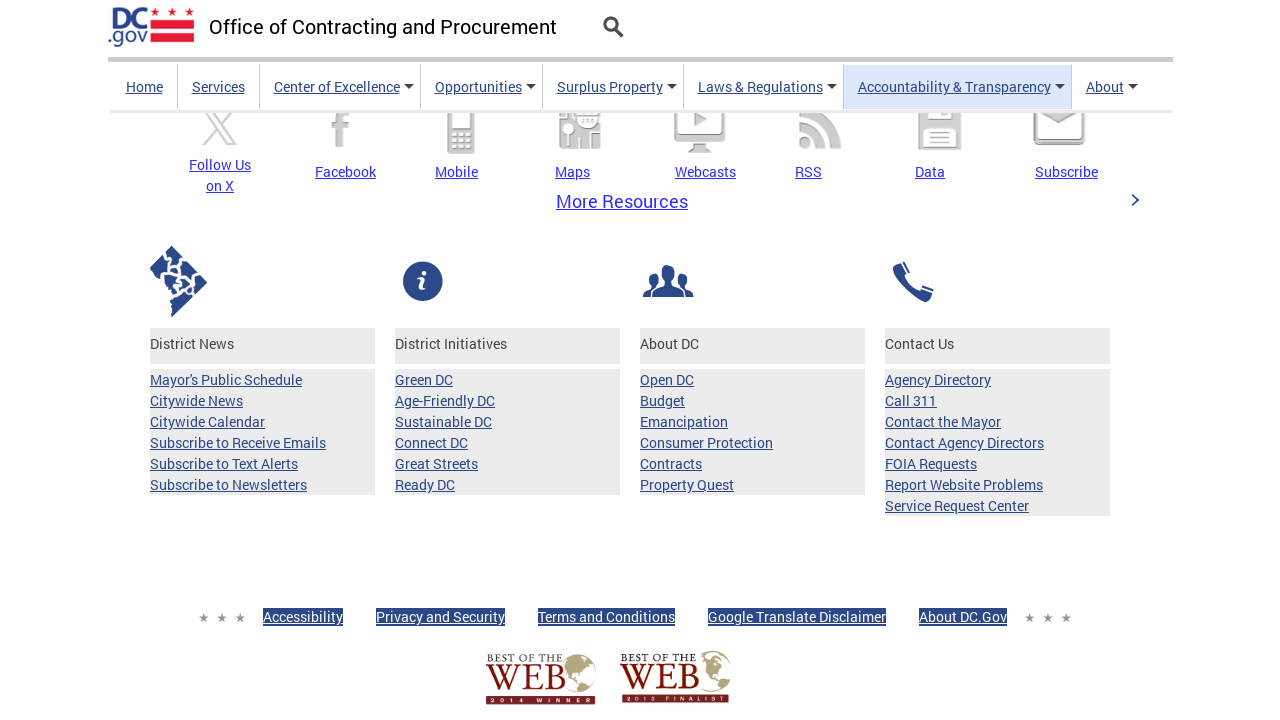

Verified first table (Excluded Parties by Individual) is present
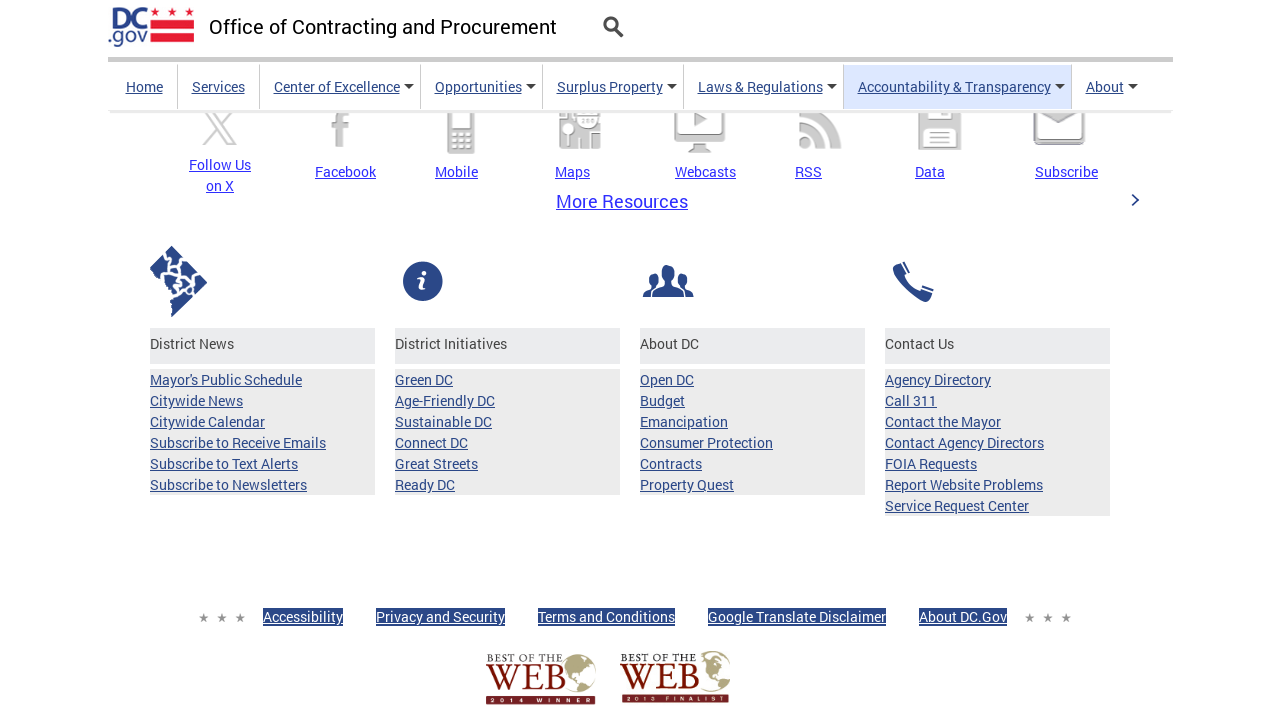

Verified second table (Excluded Parties by Company) is present
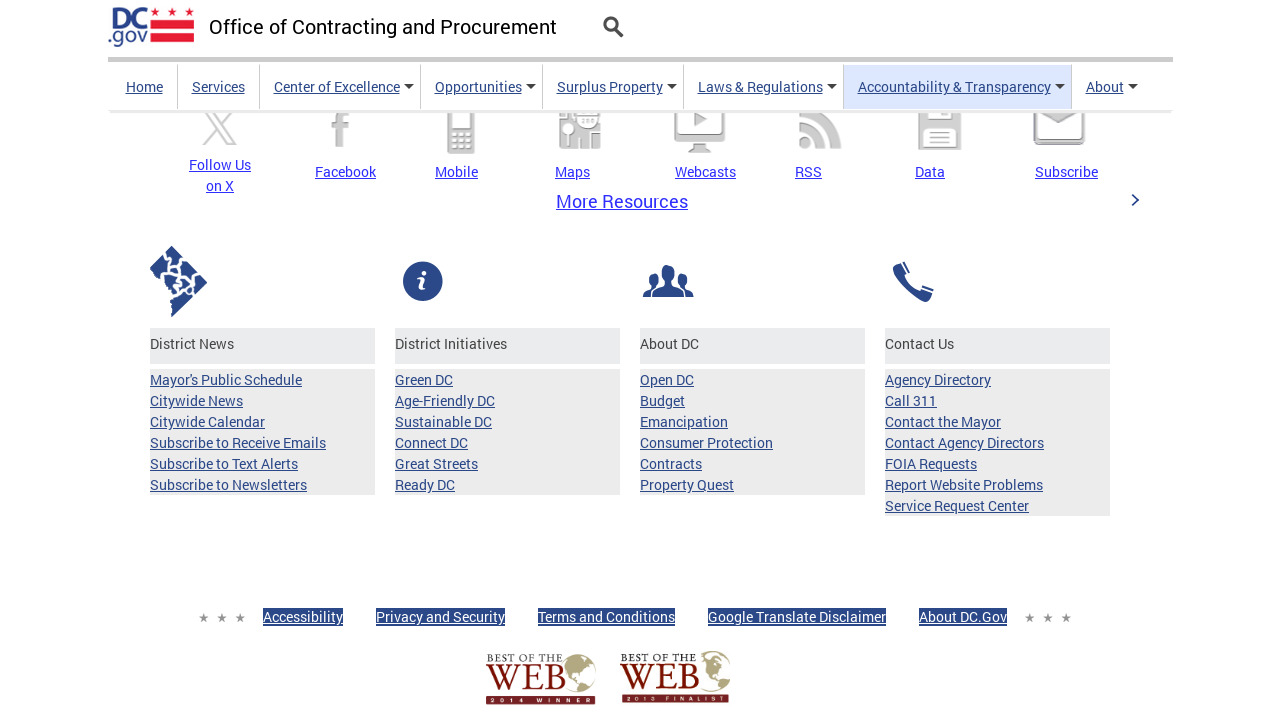

Verified third table (Past Excluded Parties by Individual) is present
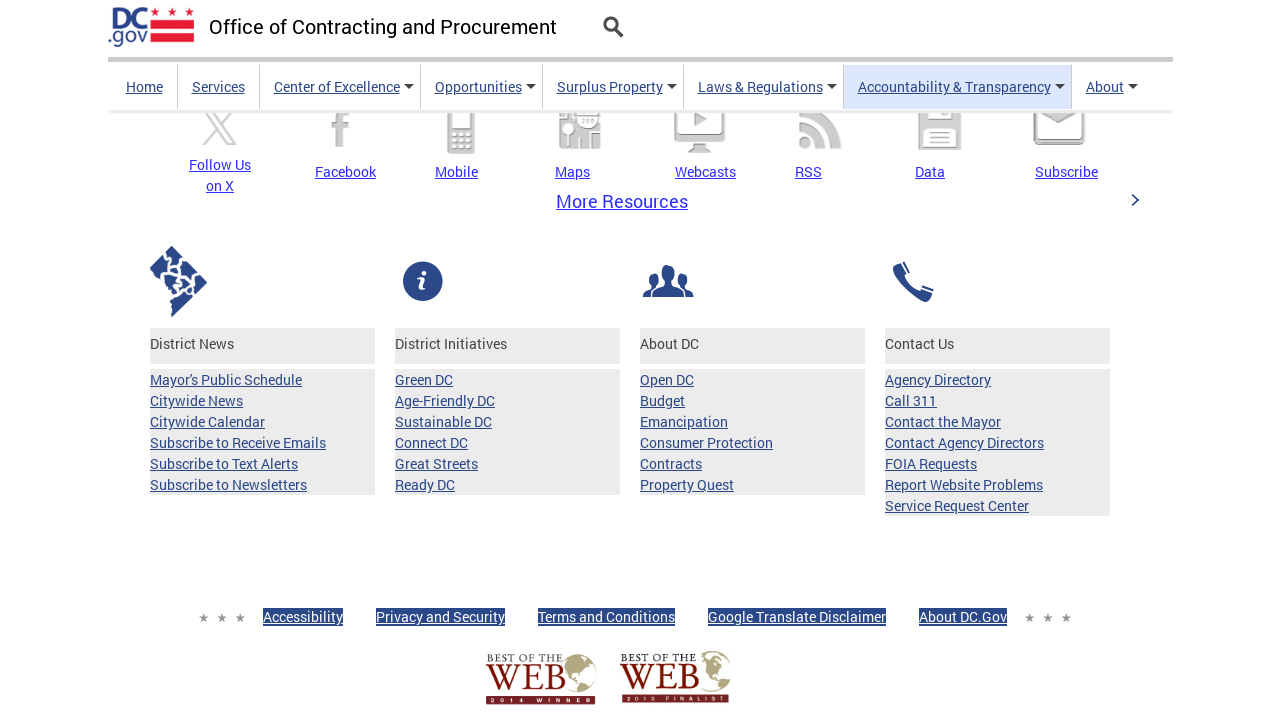

Verified fourth table (Past Excluded Parties by Company) is present
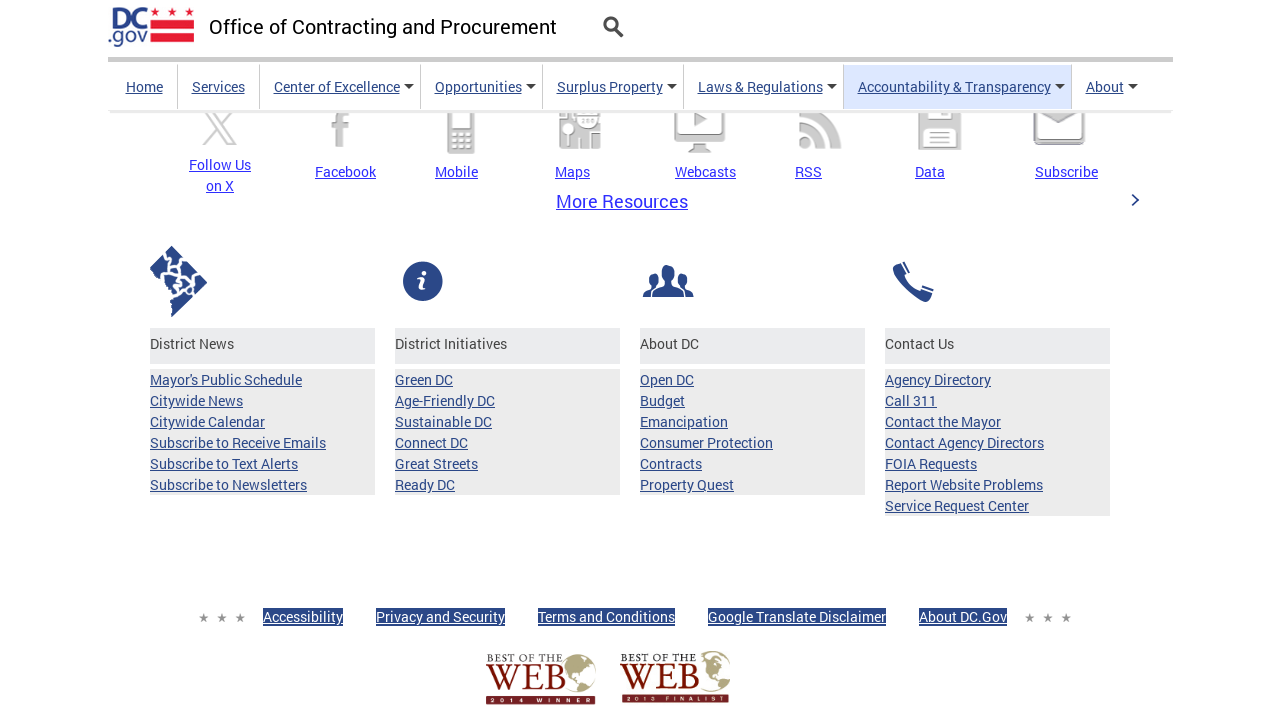

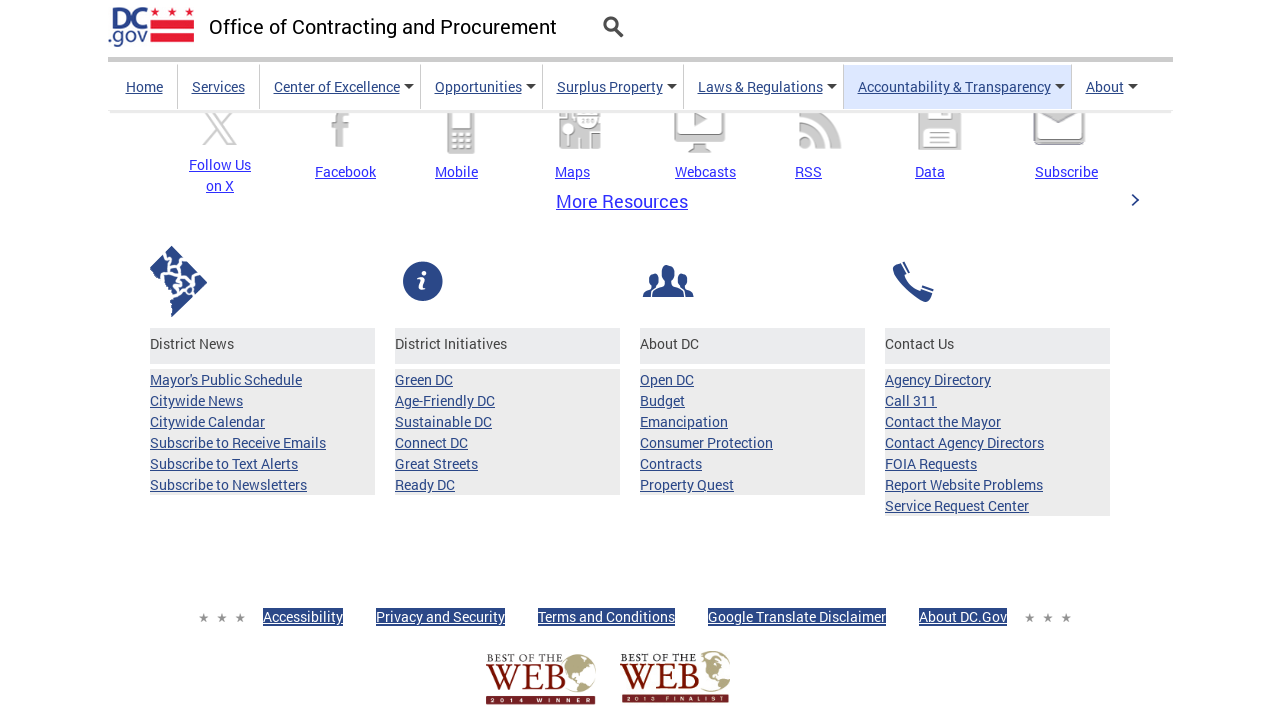